Tests switching between multiple iframes on a practice automation page, filling out a short form in the first iframe and an extended form in the second iframe with various input types including text fields, dropdowns, and radio buttons.

Starting URL: http://automation-practice.emilos.pl/iframes.php

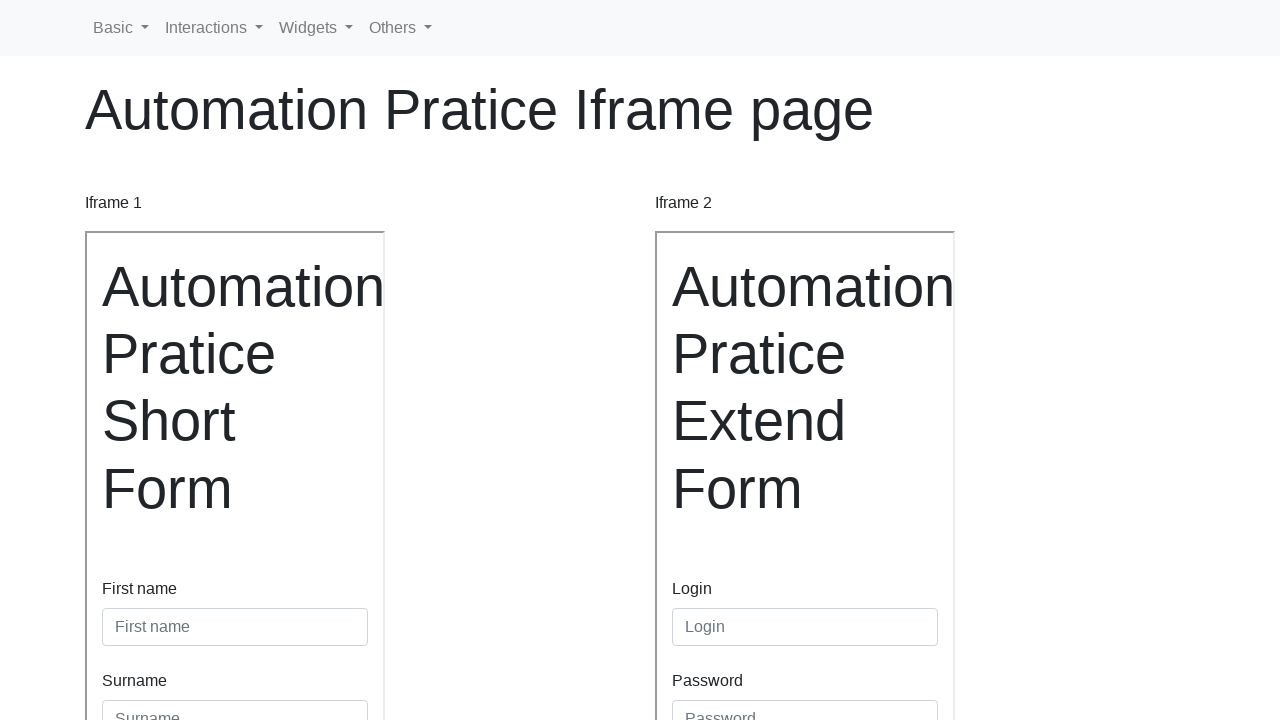

Navigated to iframes practice page
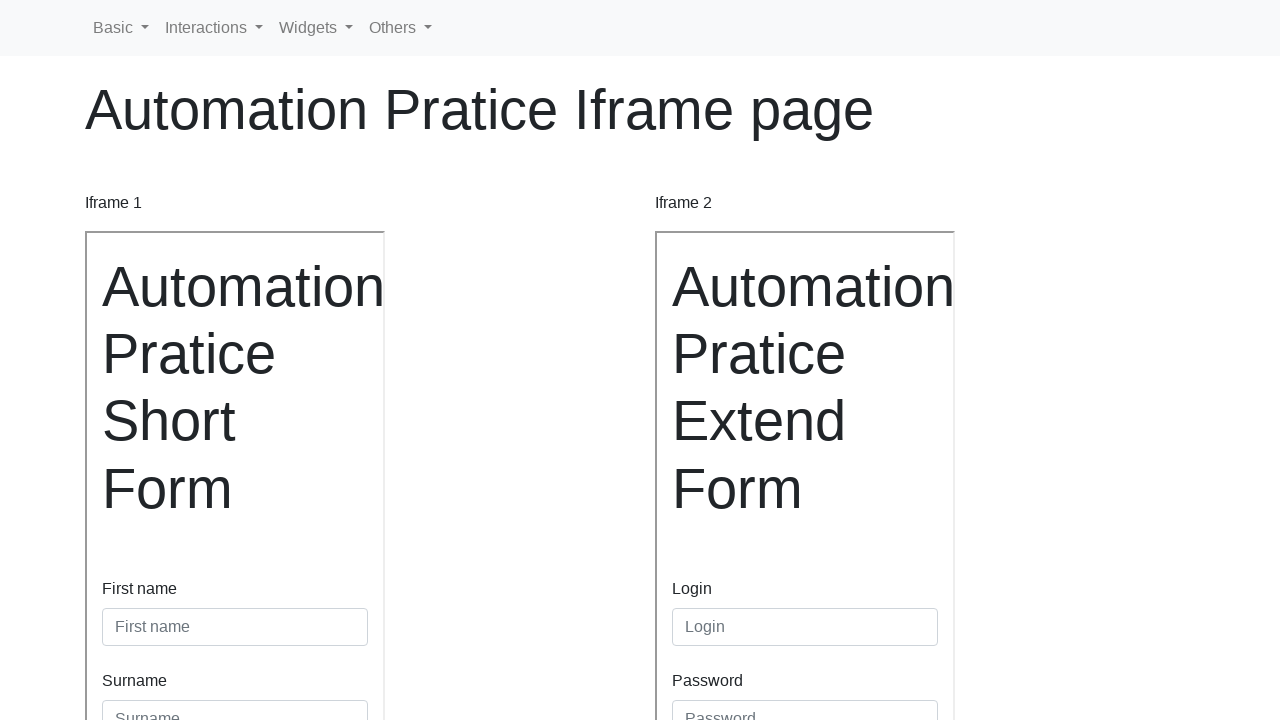

Retrieved first iframe (short form)
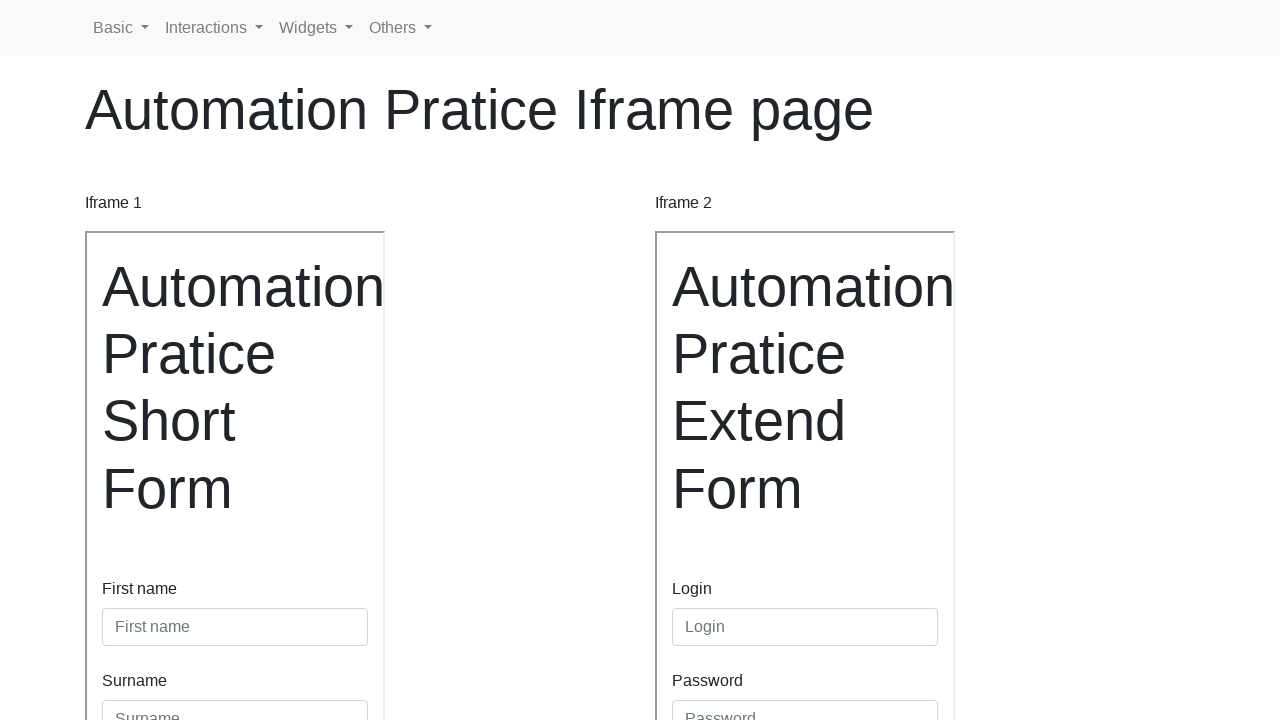

Filled first name field with 'Magdalena' in short form on internal:attr=[placeholder="First name"i]
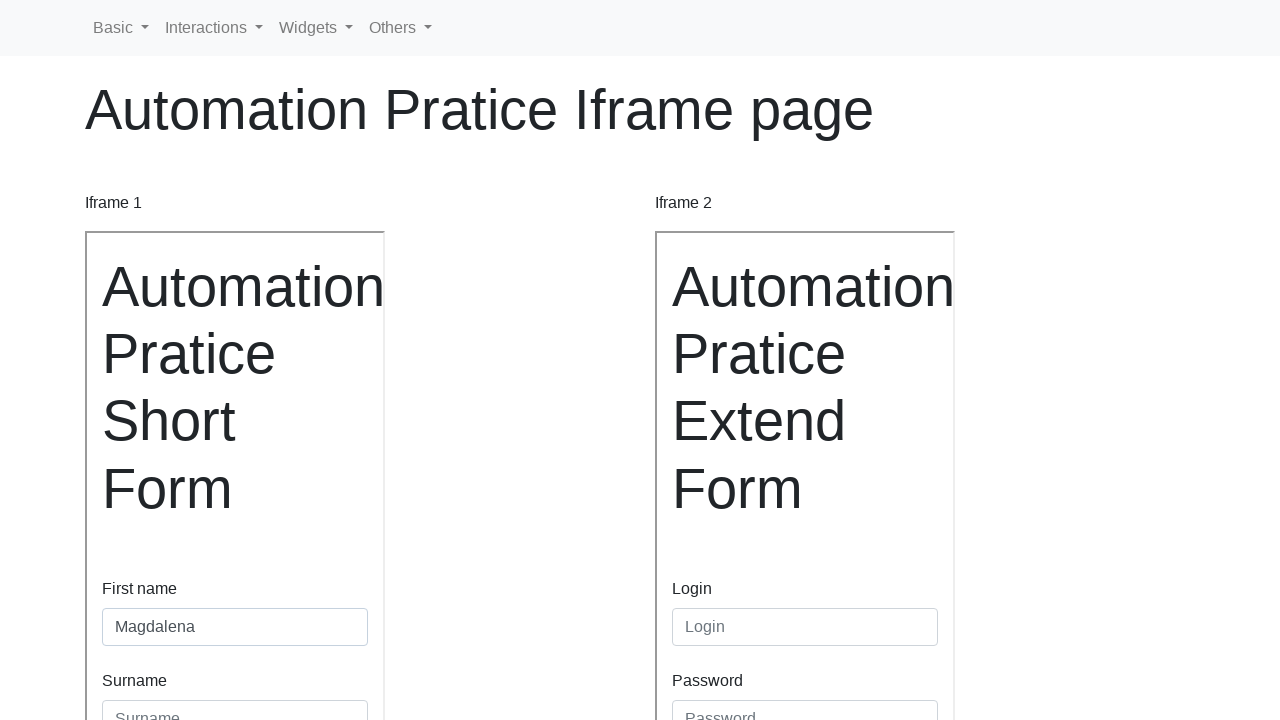

Filled surname field with 'Tyszkiewicz' in short form on internal:attr=[placeholder="Surname"i]
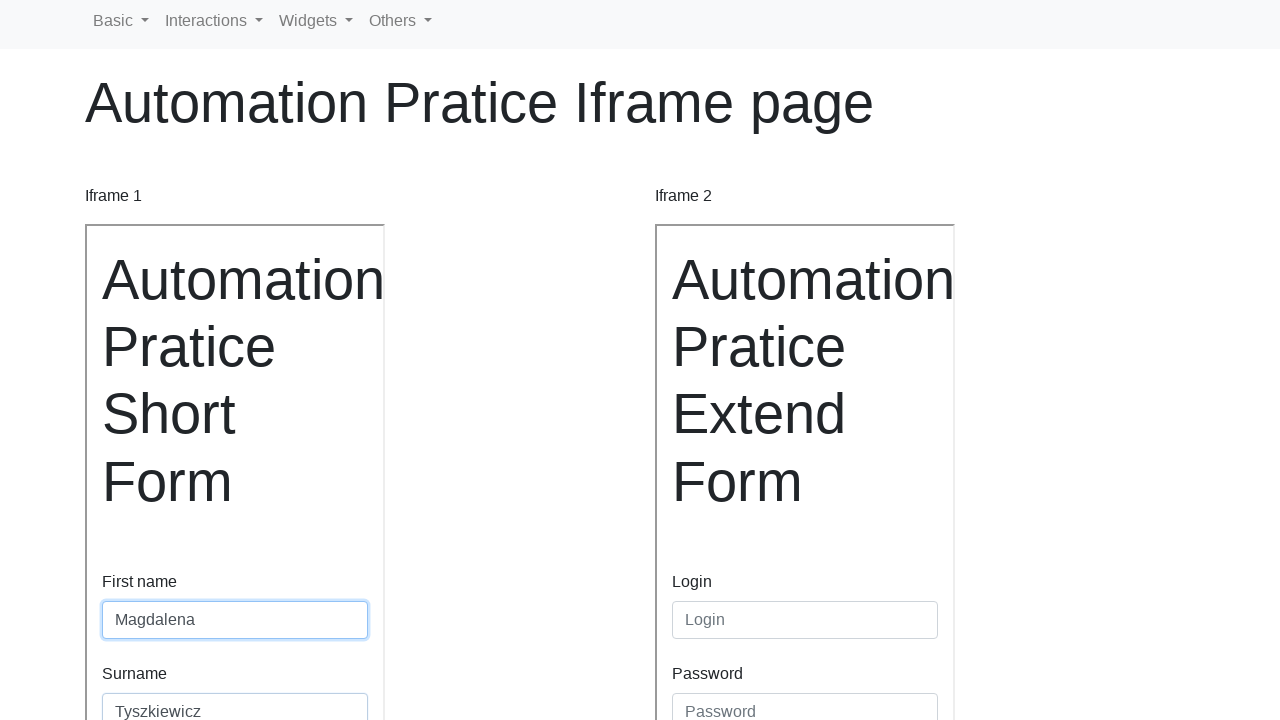

Clicked submit button on short form at (140, 485) on internal:role=button
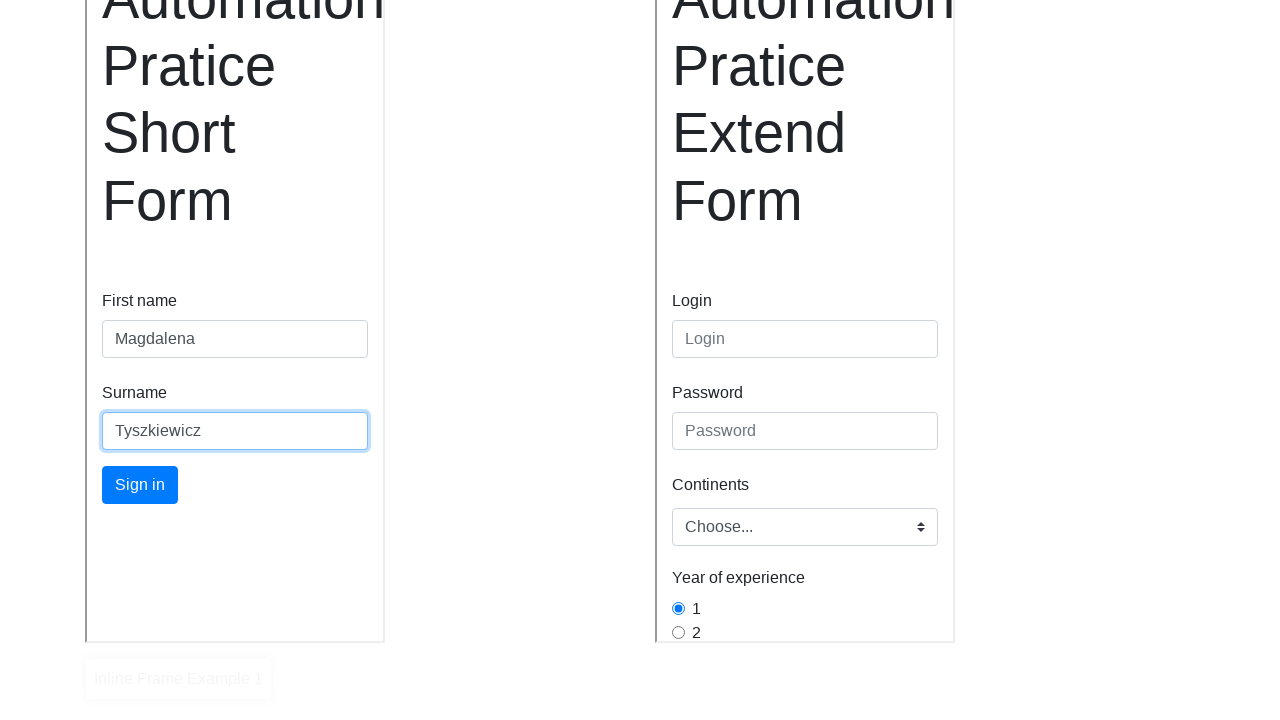

Retrieved second iframe (extended form)
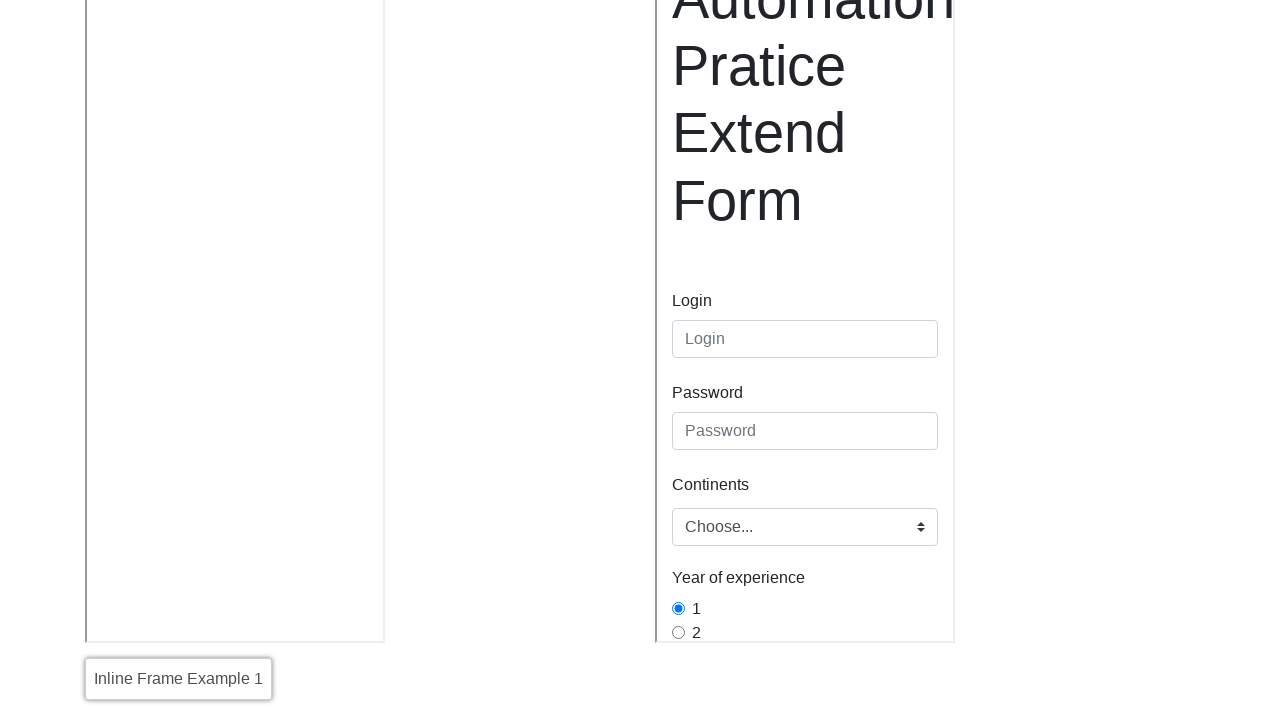

Filled login field with 'magda' in extended form on internal:attr=[placeholder="Login"i]
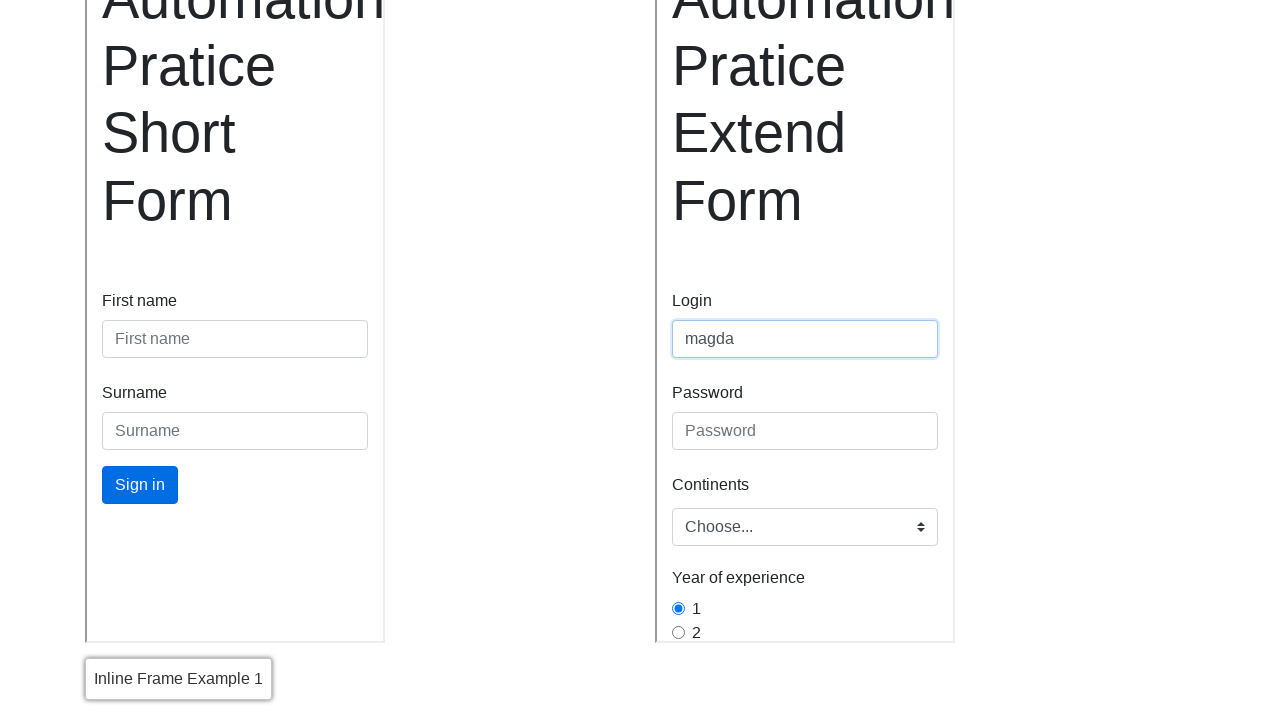

Filled password field with 'admin' in extended form on internal:attr=[placeholder="Password"i]
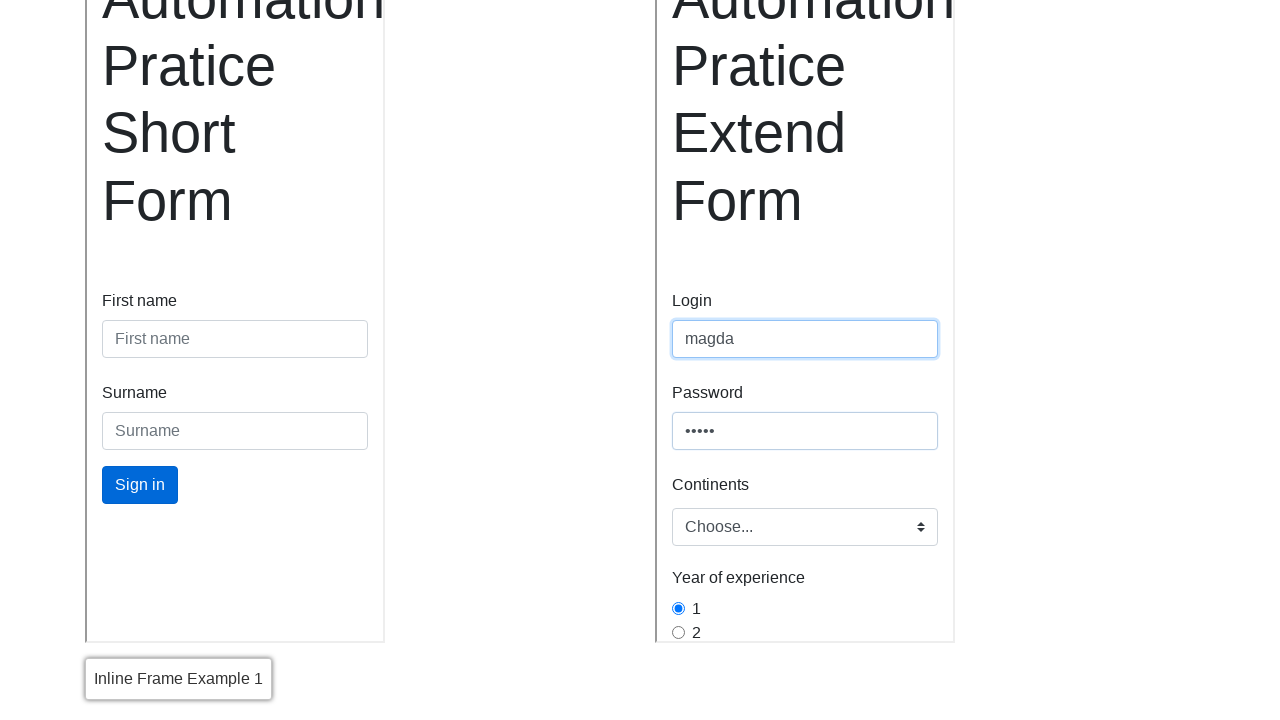

Selected 'europe' from dropdown in extended form on .custom-select
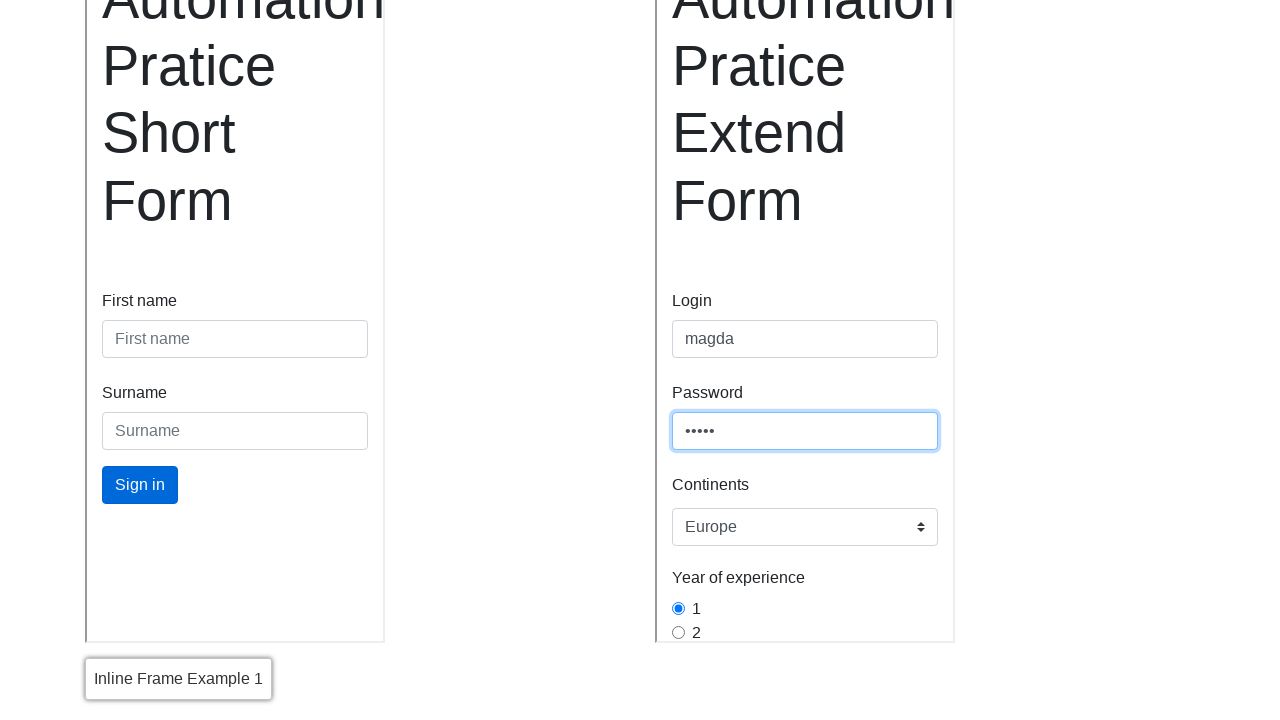

Selected radio button option '3' in extended form at (678, 392) on internal:label="3"i
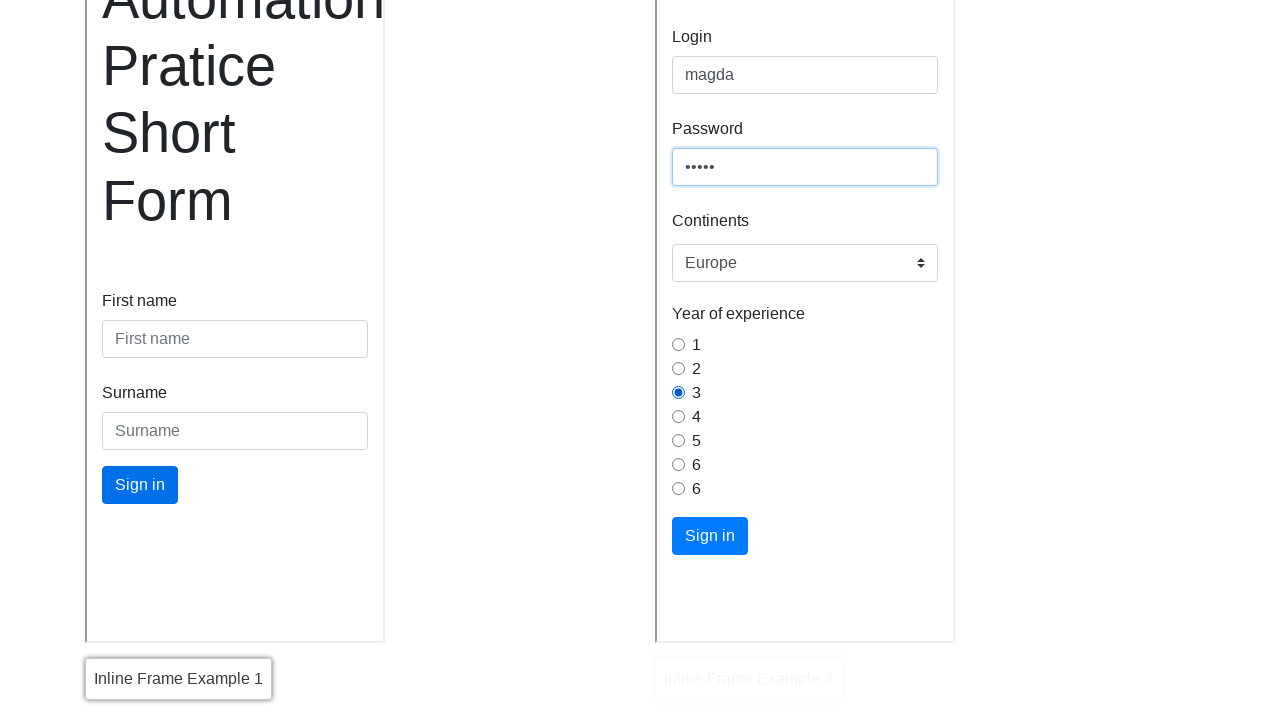

Clicked submit button on extended form at (710, 536) on internal:role=button
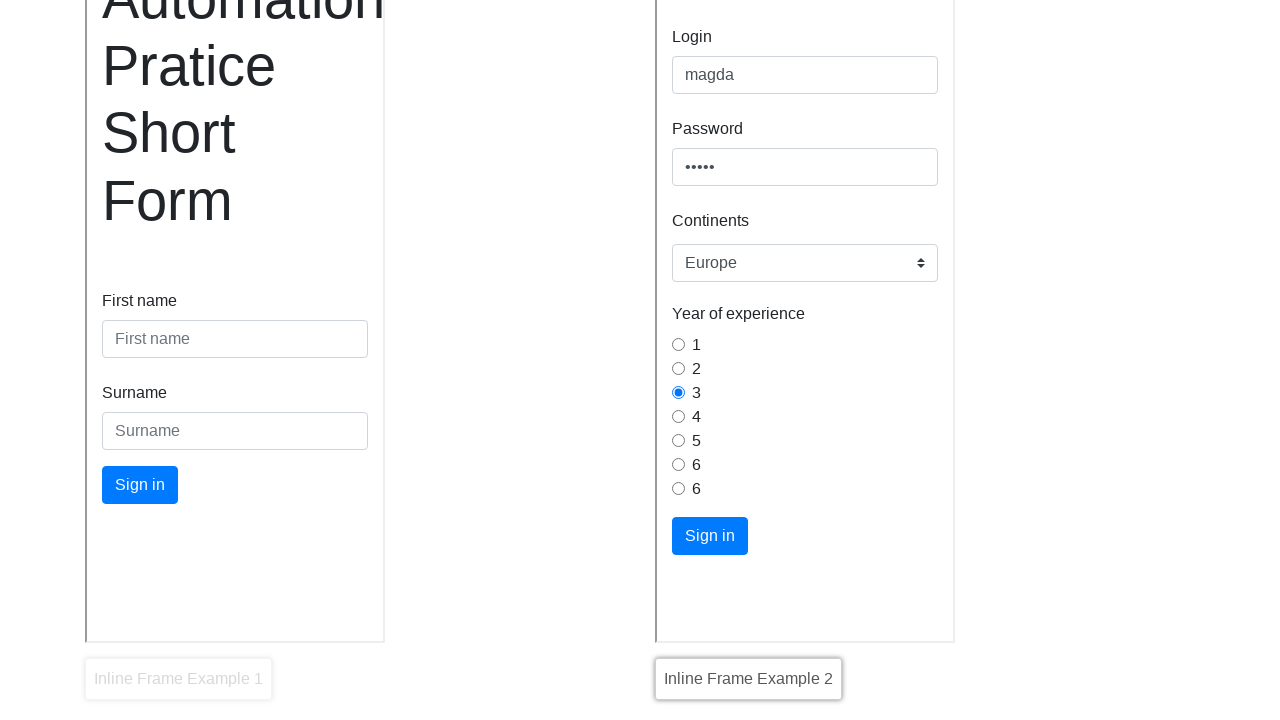

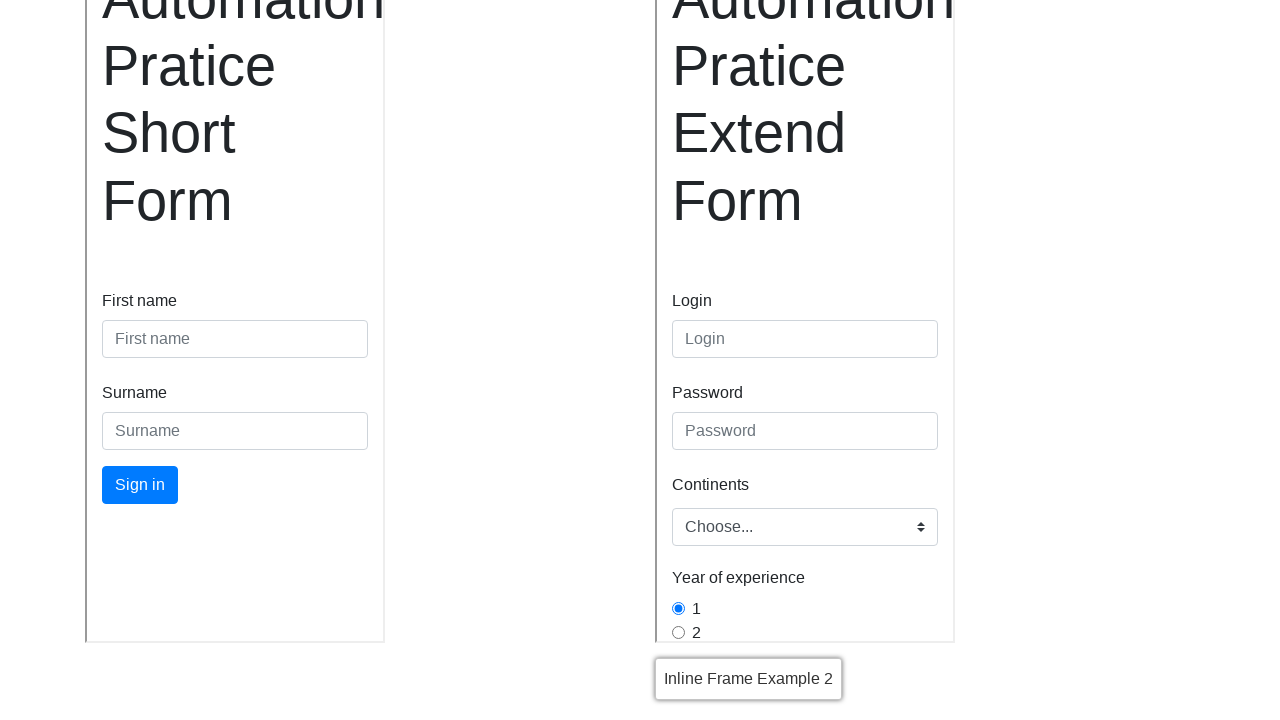